Tests JavaScript prompt dialog functionality by clicking a button to trigger a JS prompt, entering text into it, and accepting the dialog

Starting URL: https://the-internet.herokuapp.com/javascript_alerts

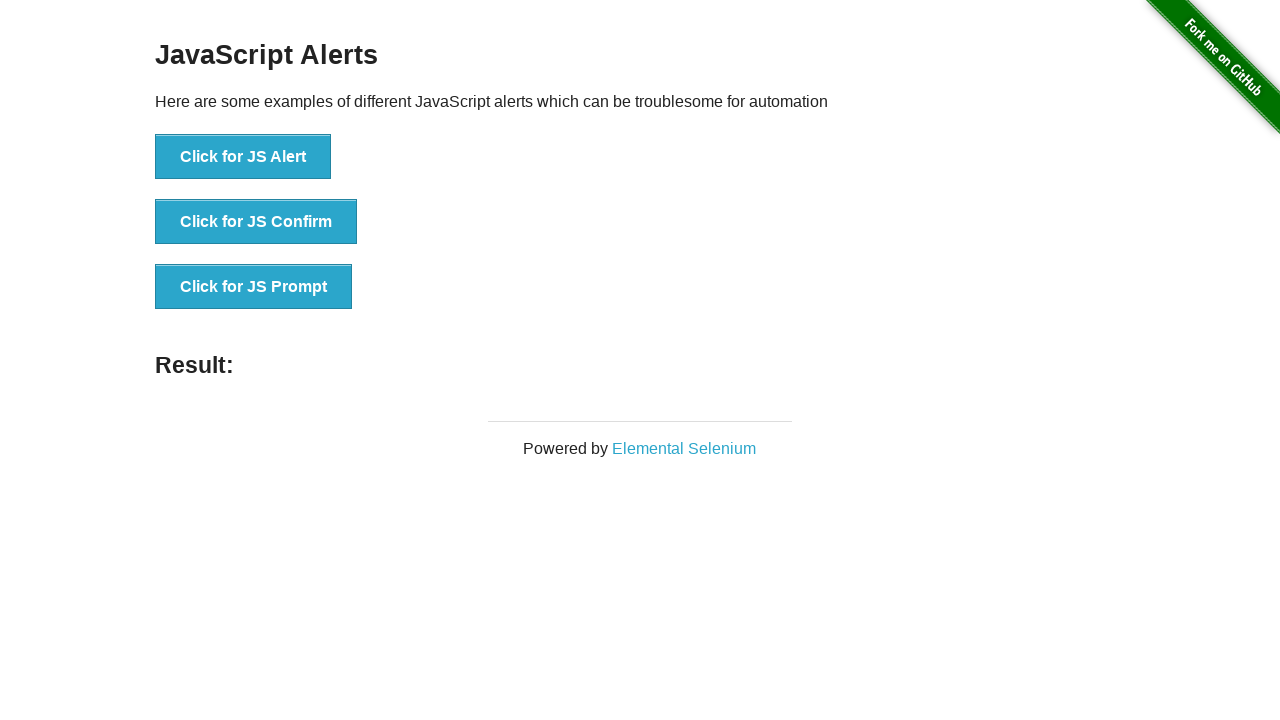

Clicked 'Click for JS Prompt' button to trigger JS prompt dialog at (254, 287) on xpath=//button[.='Click for JS Prompt']
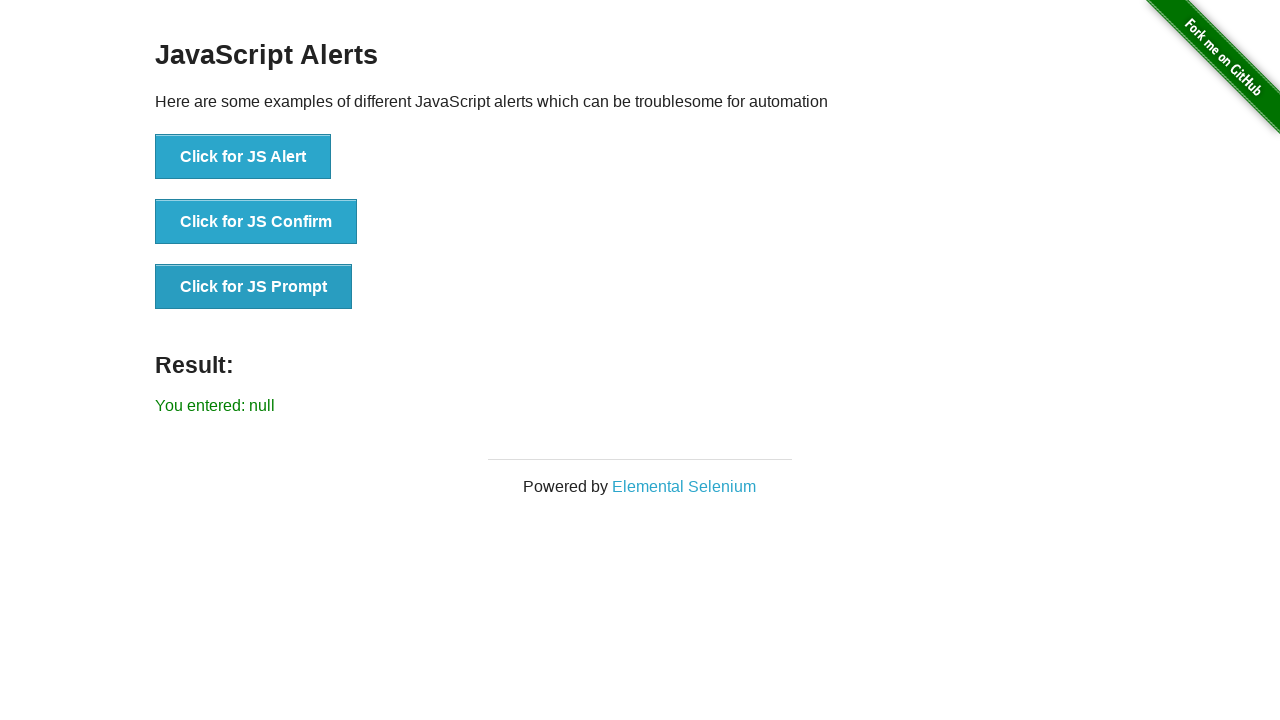

Set up dialog handler to accept prompt with text 'Hello Moto'
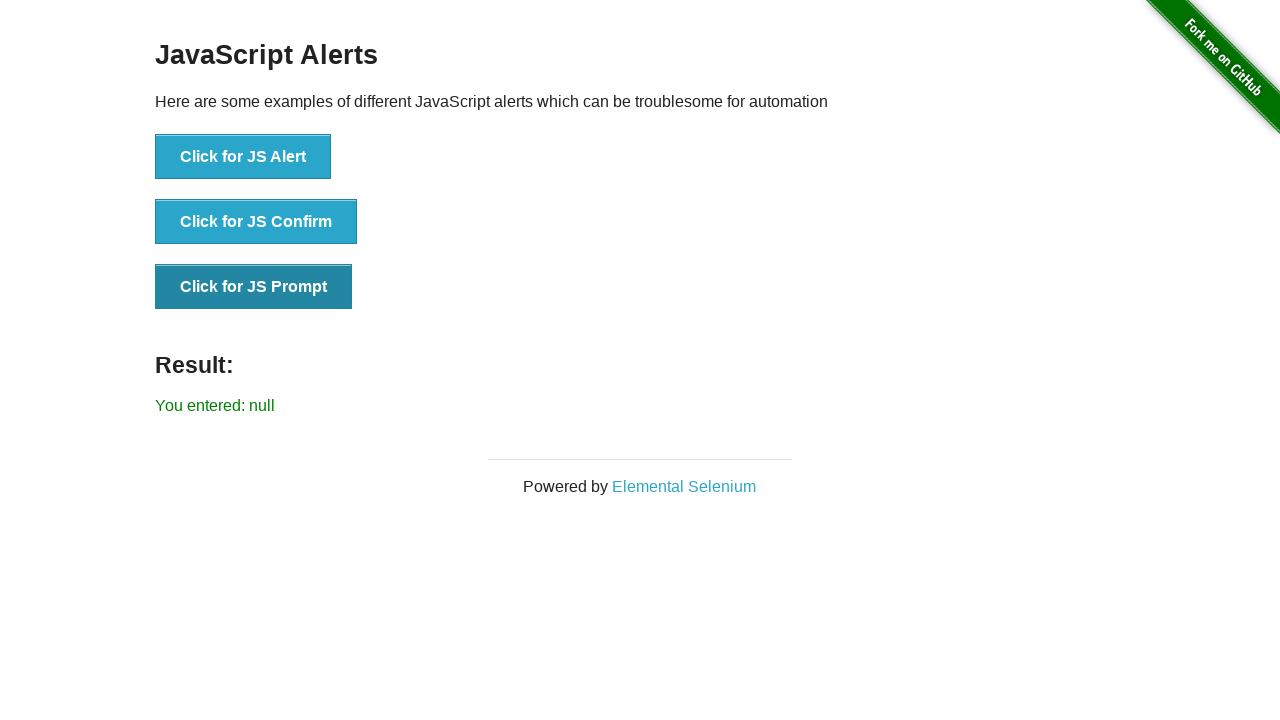

Clicked 'Click for JS Prompt' button again to trigger dialog with handler ready at (254, 287) on xpath=//button[.='Click for JS Prompt']
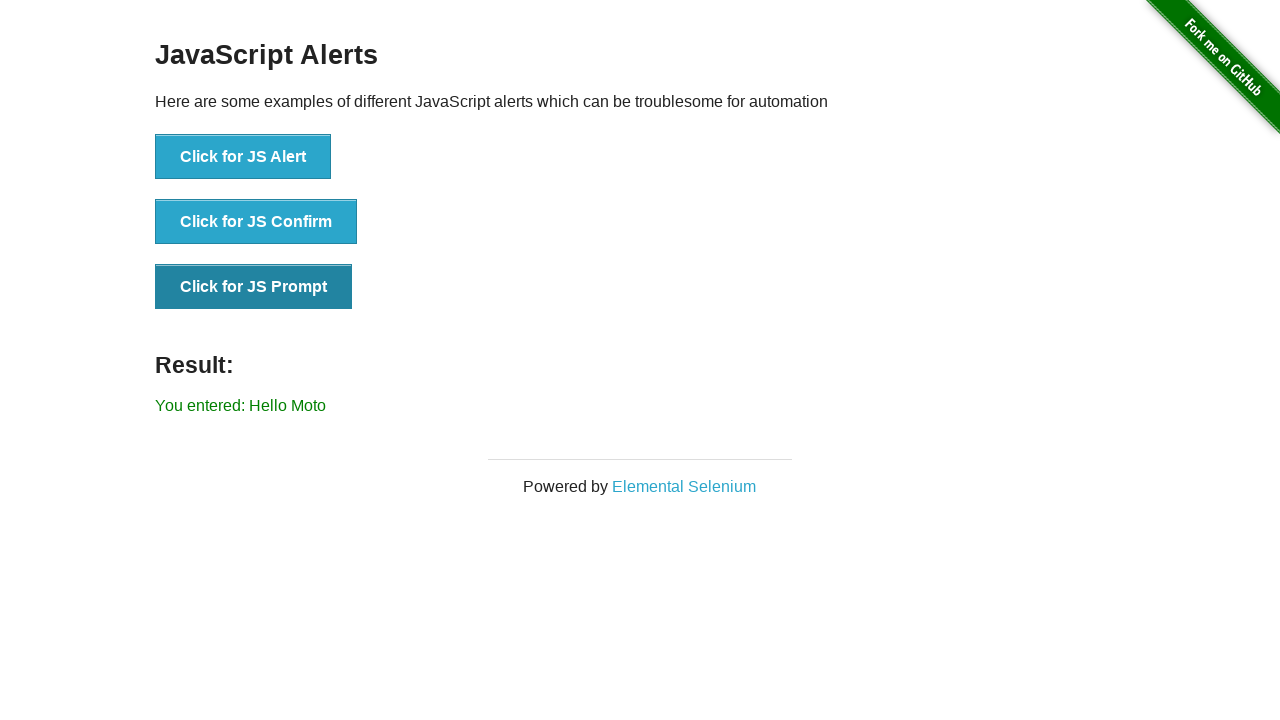

Waited for result element to appear confirming dialog was accepted
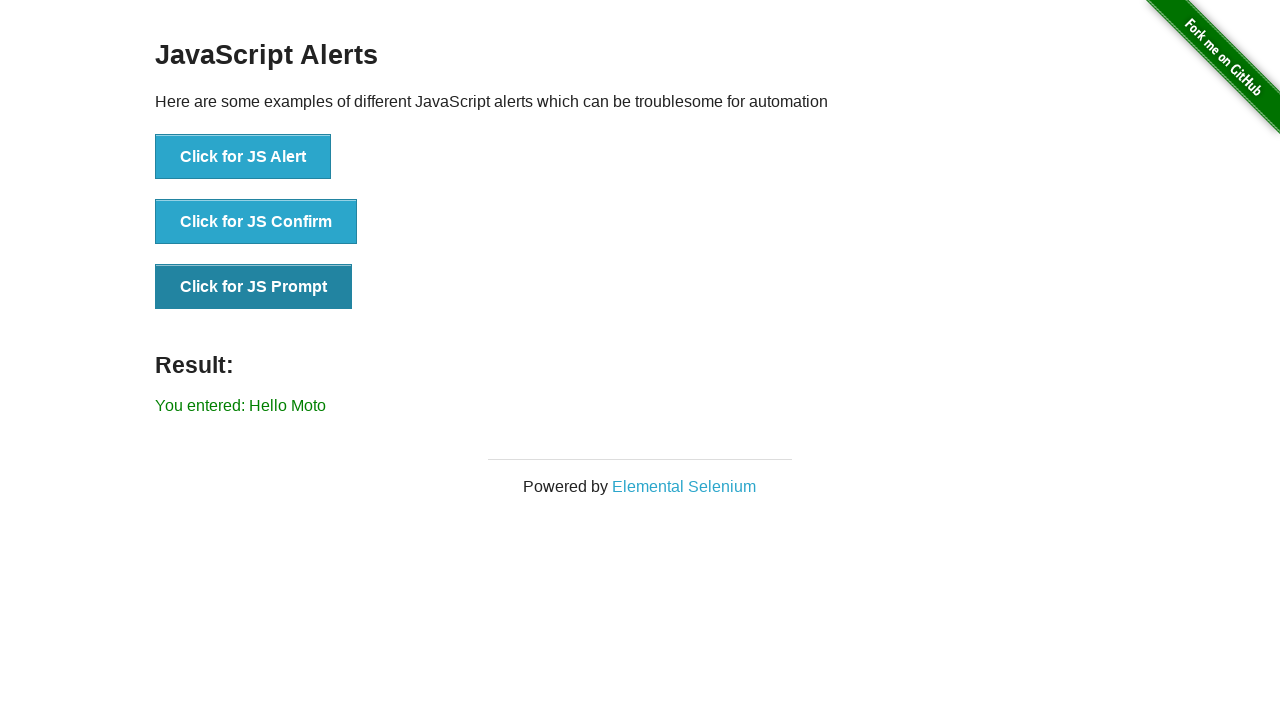

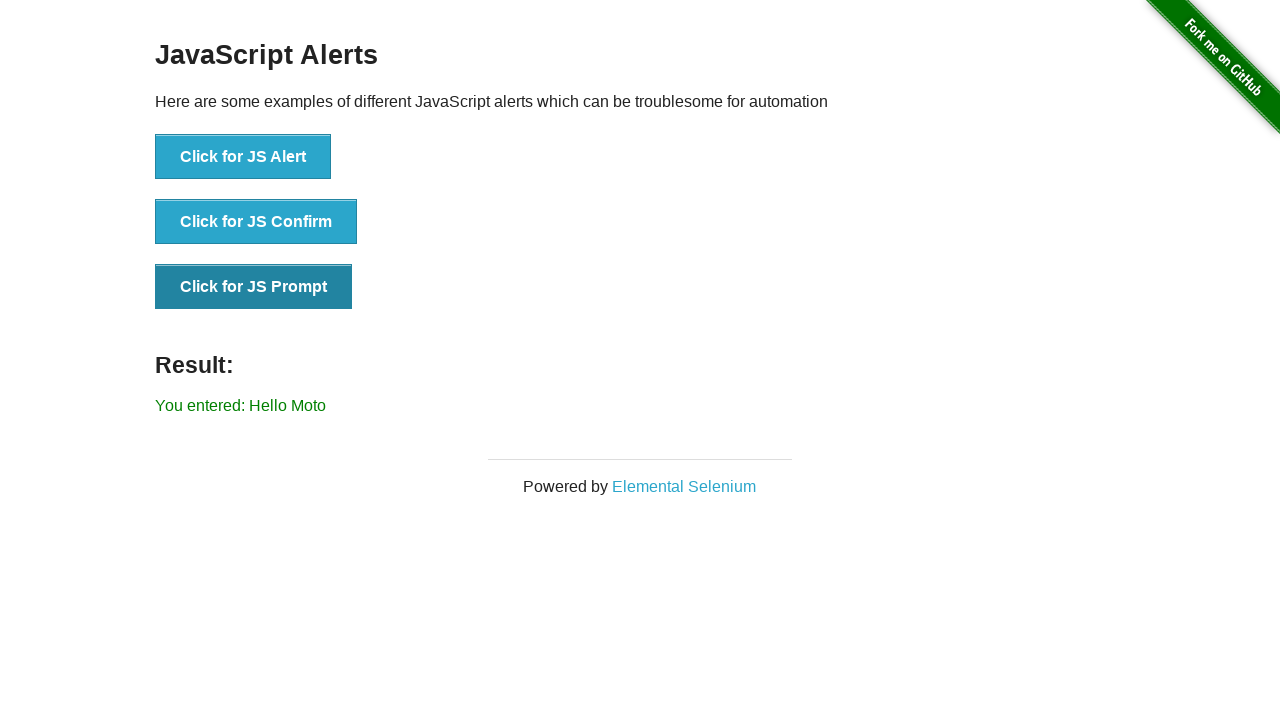